Tests browser window handling by clicking Help and Privacy links that open new windows, then switches to the Google Account Help window and clicks the Community link.

Starting URL: http://accounts.google.com/signup

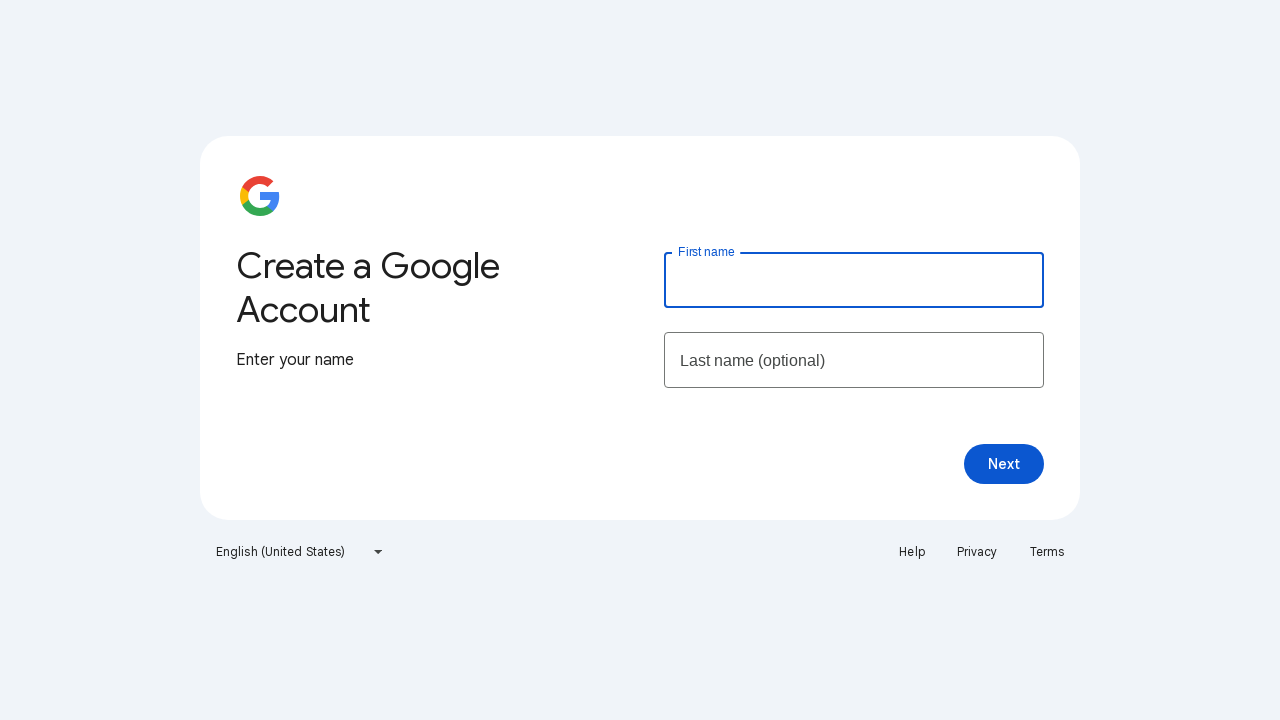

Clicked Help link to open new window at (912, 552) on xpath=//a[text()='Help']
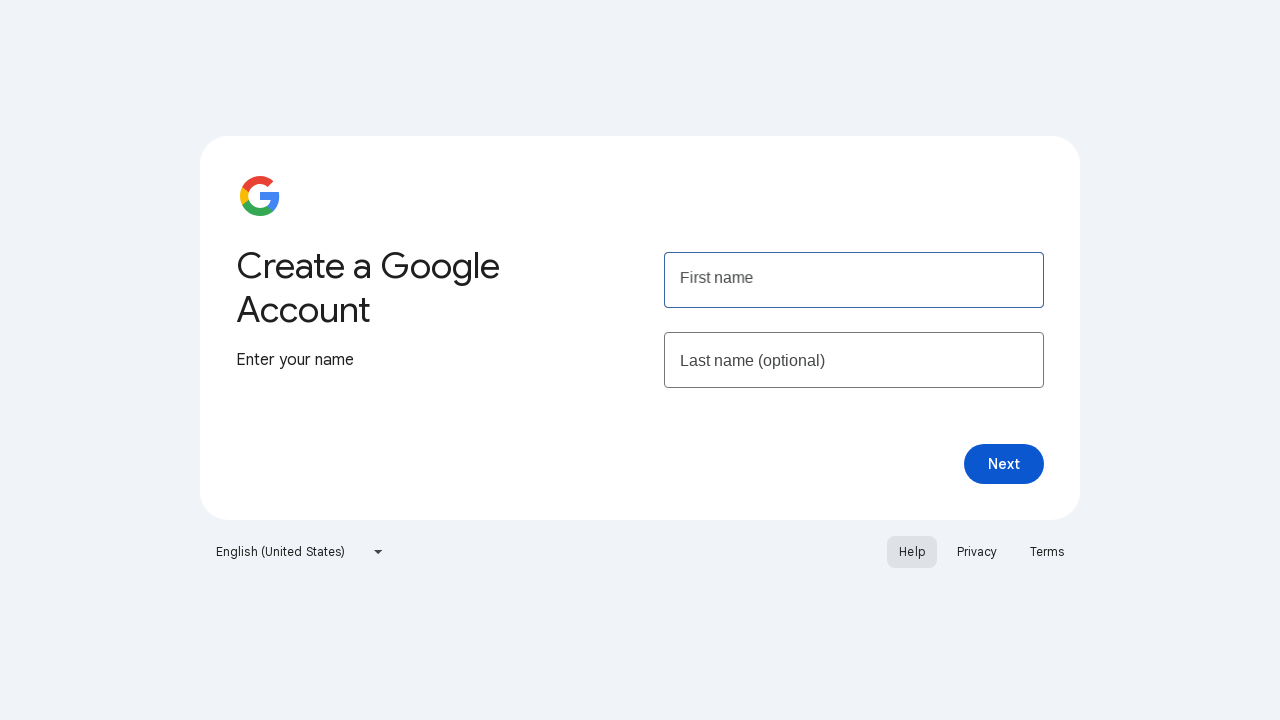

Clicked Privacy link to open another new window at (977, 552) on xpath=//a[text()='Privacy']
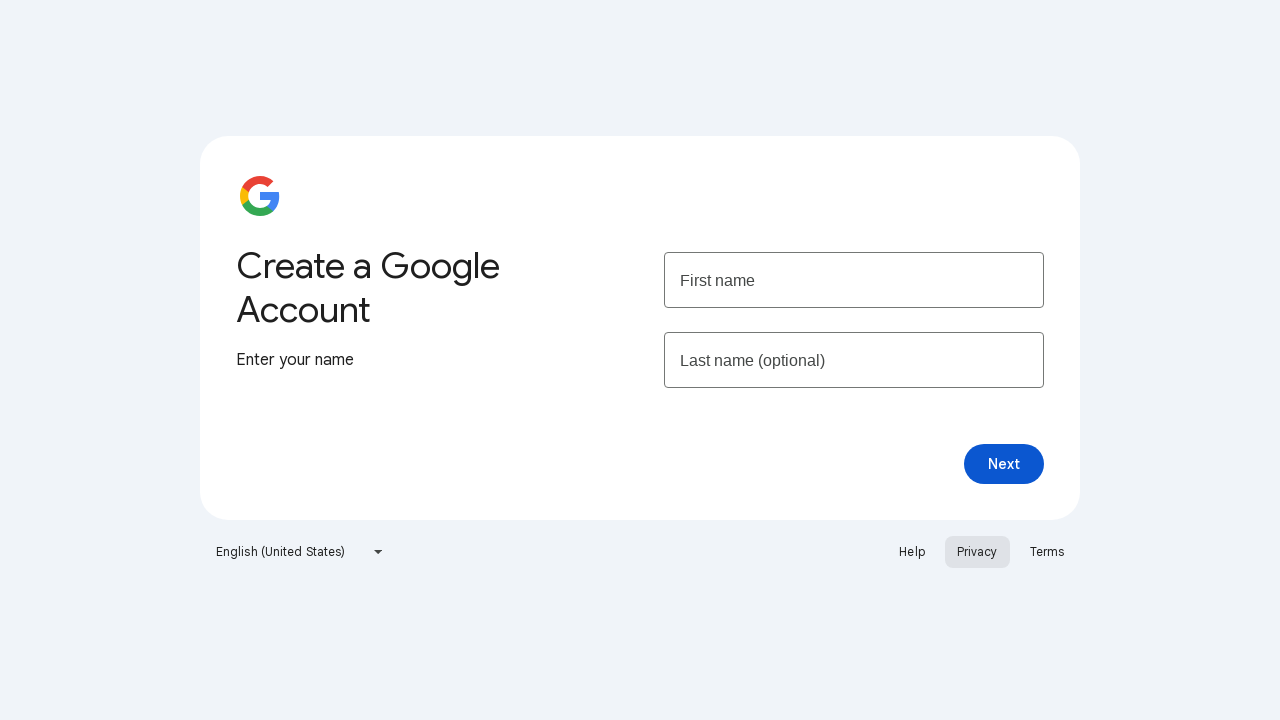

Retrieved all open pages/windows from context
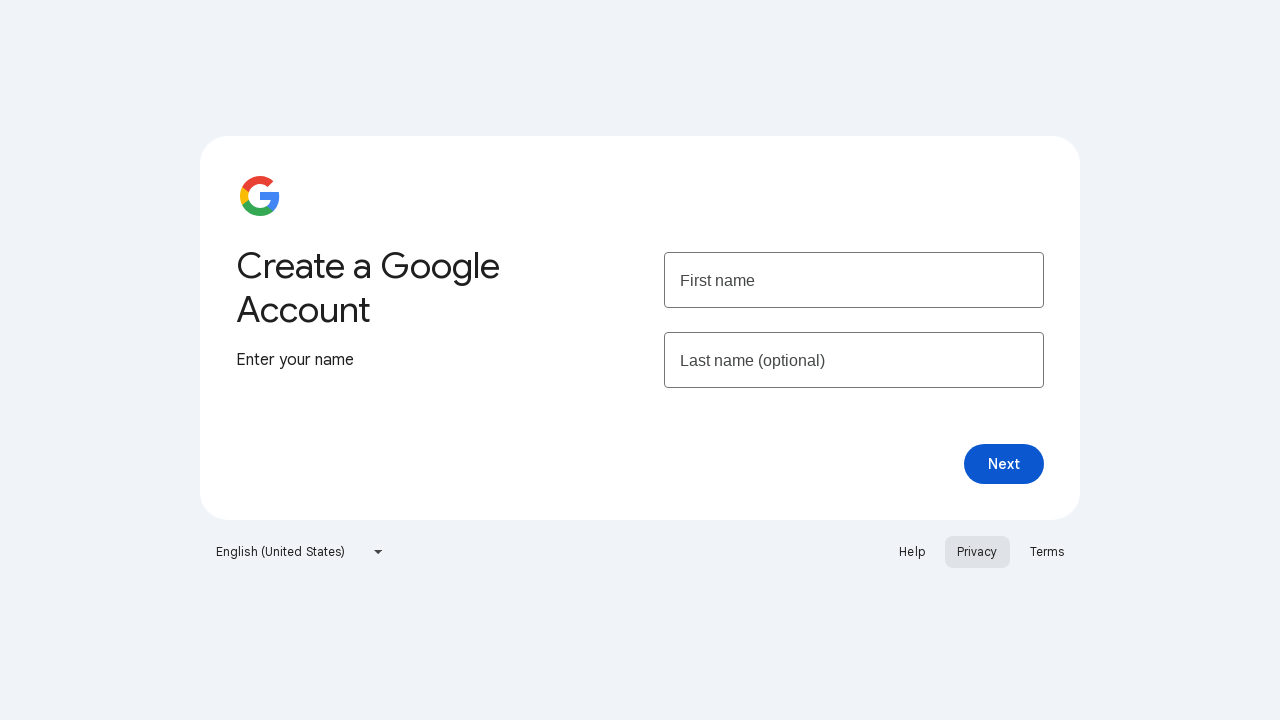

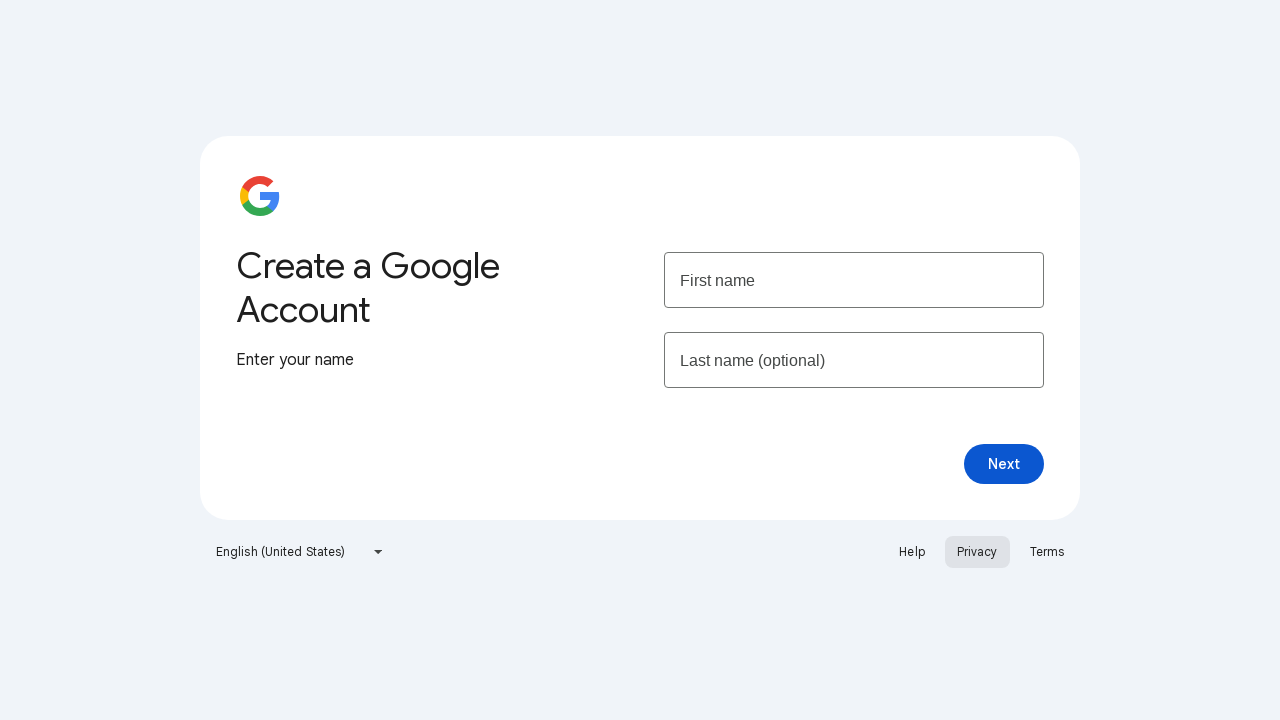